Tests handling a timed alert by clicking the timer alert button, waiting for the alert to appear, and accepting it

Starting URL: https://demoqa.com/alerts

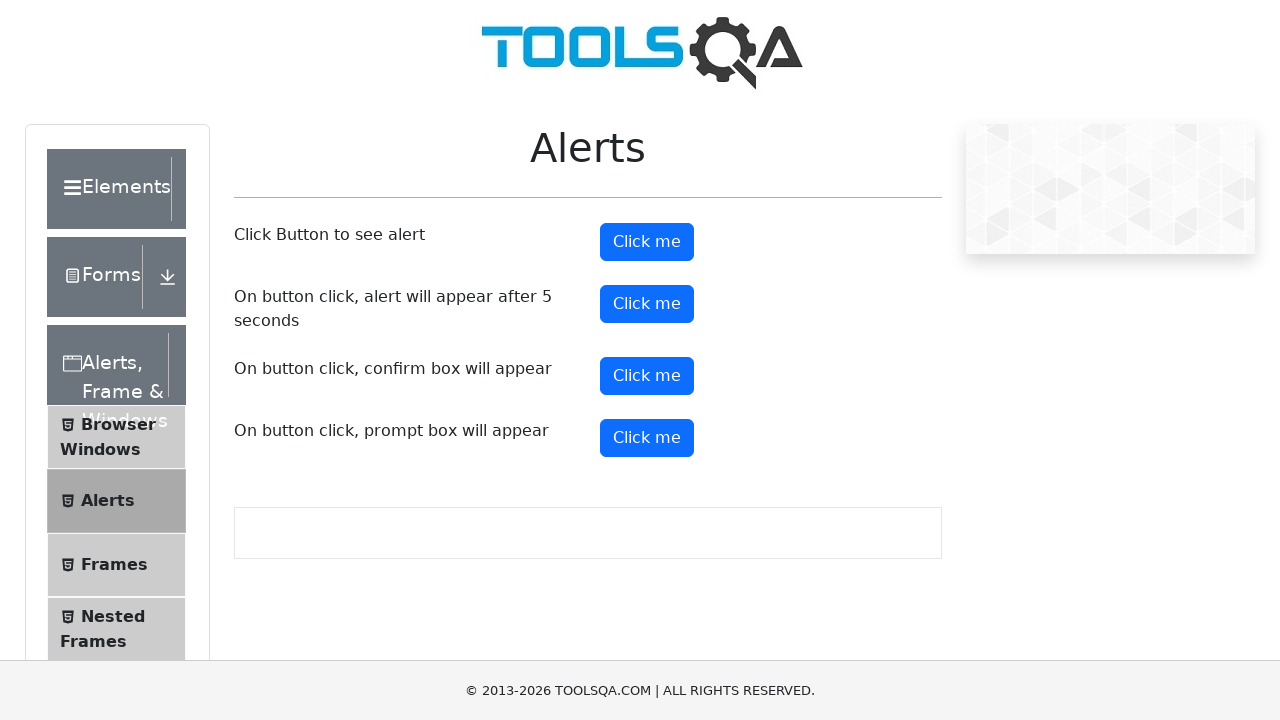

Scrolled timer alert button into view
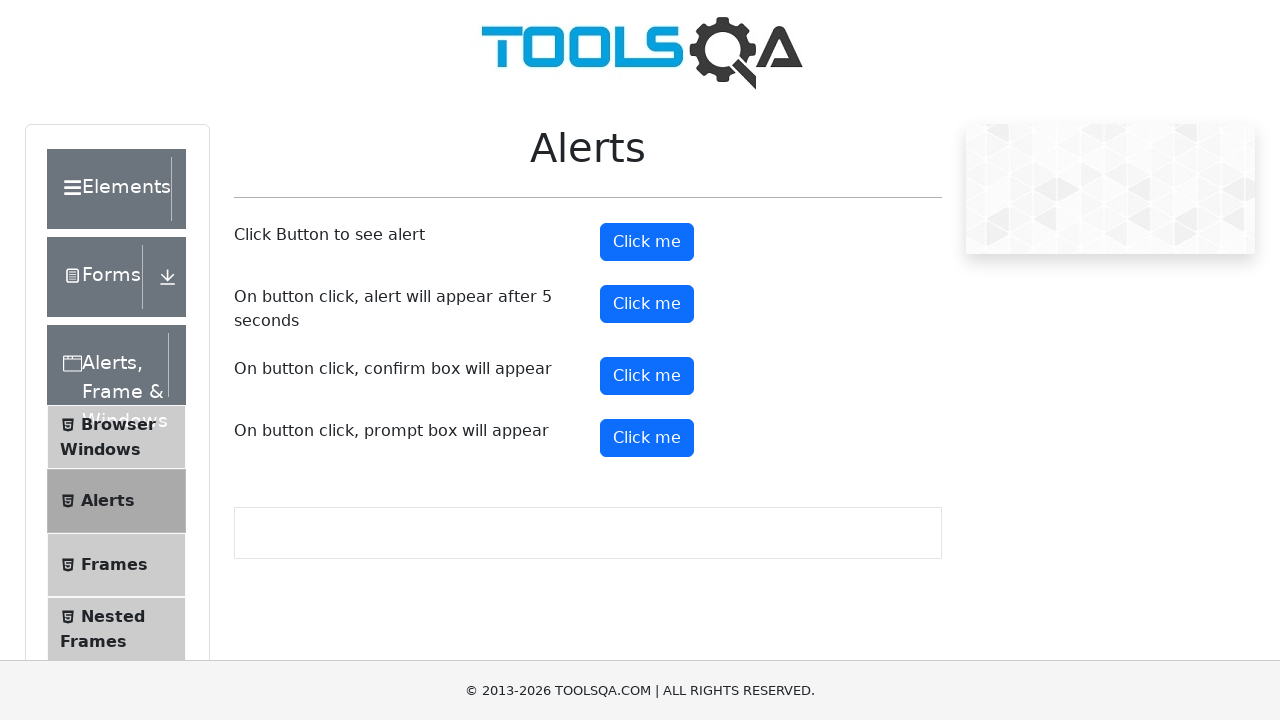

Clicked timer alert button at (647, 304) on #timerAlertButton
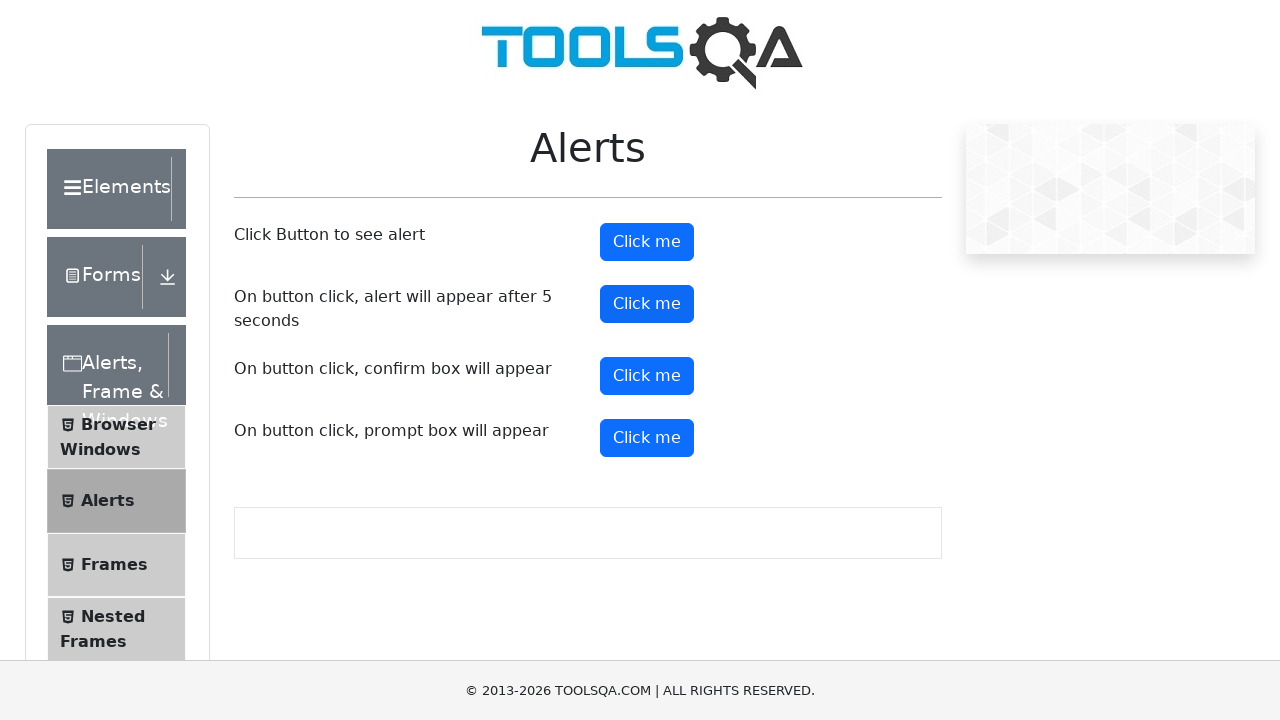

Set up dialog handler to accept alerts
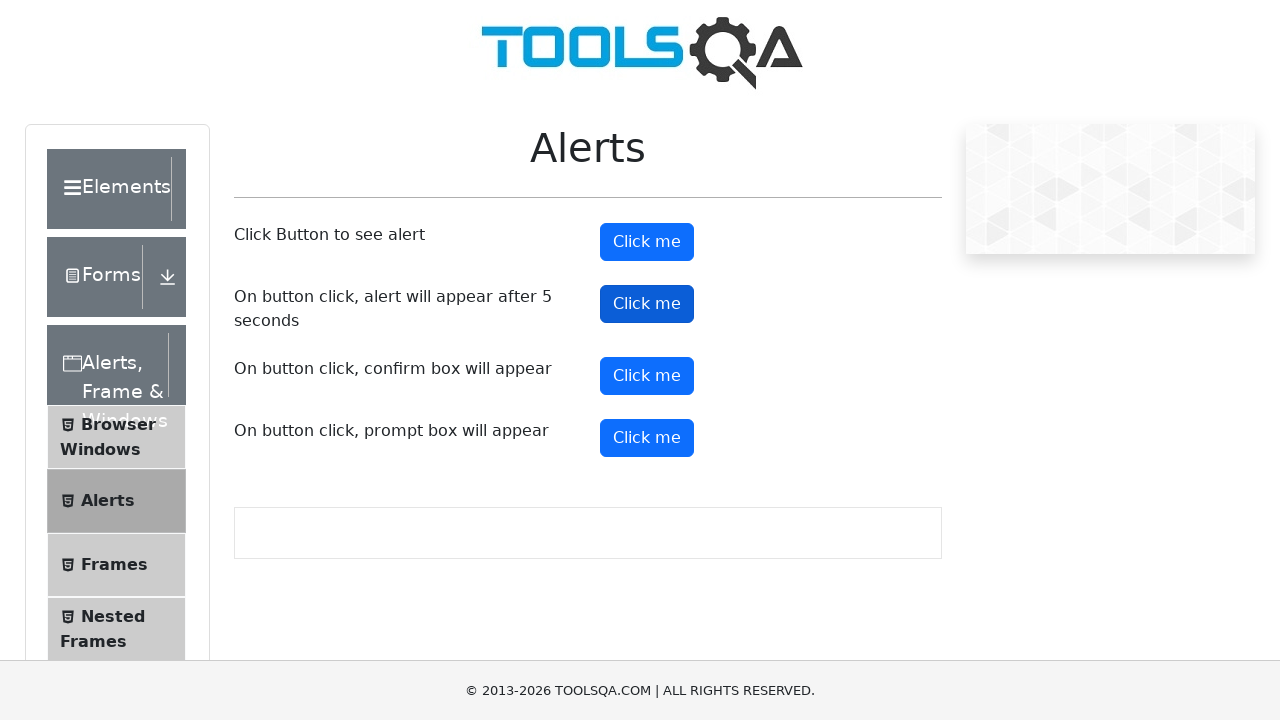

Waited 5 seconds for timed alert to appear and was accepted
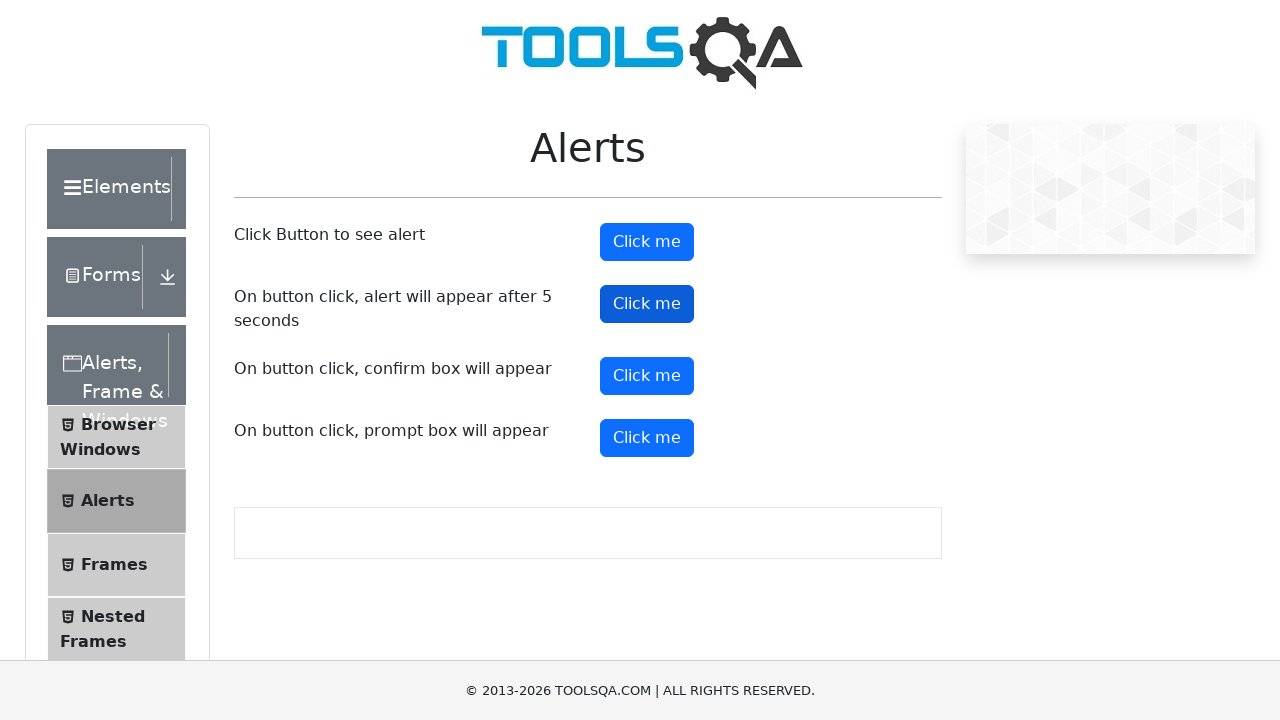

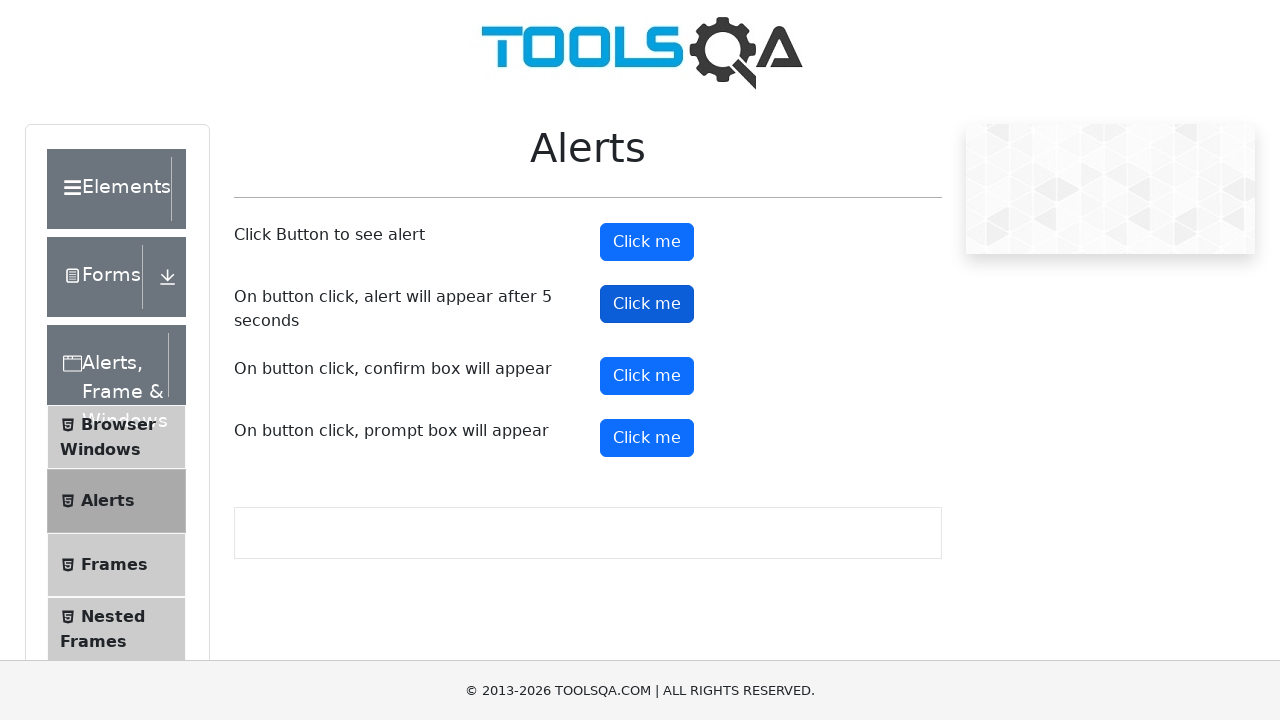